Tests different types of JavaScript alerts including simple alerts, confirm dialogs, and prompt dialogs with text input on a demo automation testing site

Starting URL: https://demo.automationtesting.in/Alerts.html

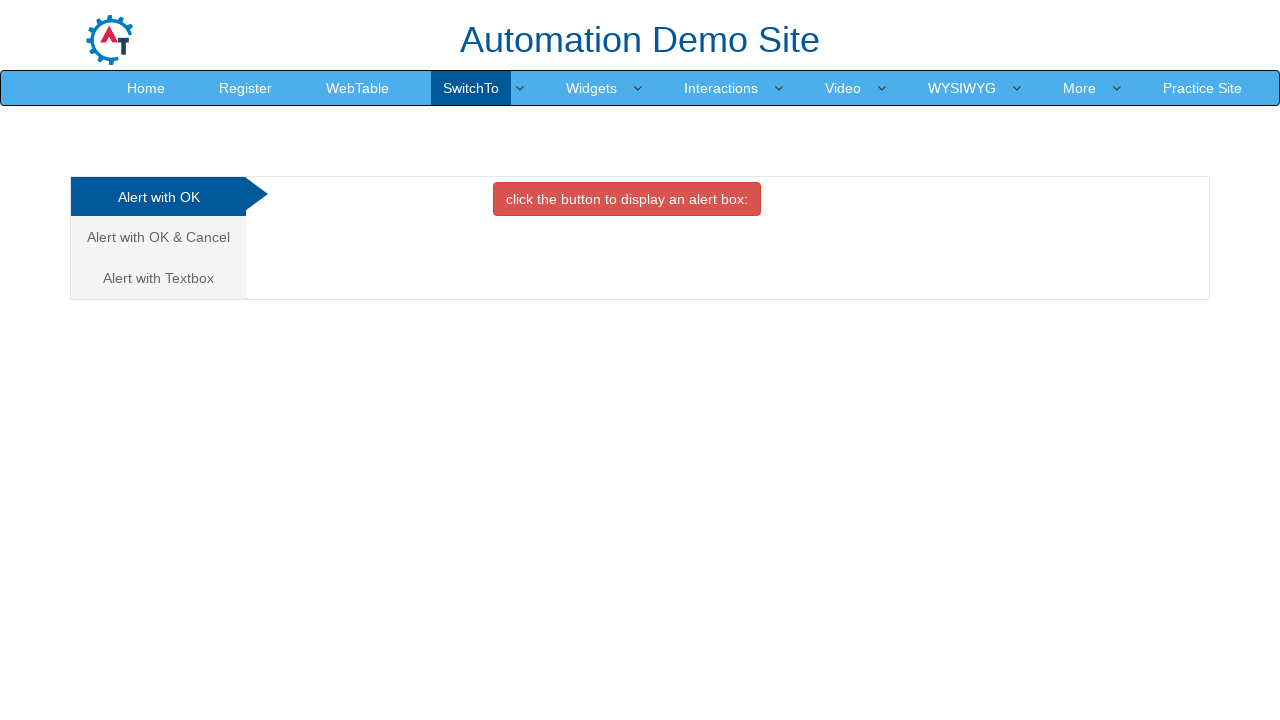

Clicked button to trigger simple alert at (627, 199) on xpath=//*[@class='btn btn-danger']
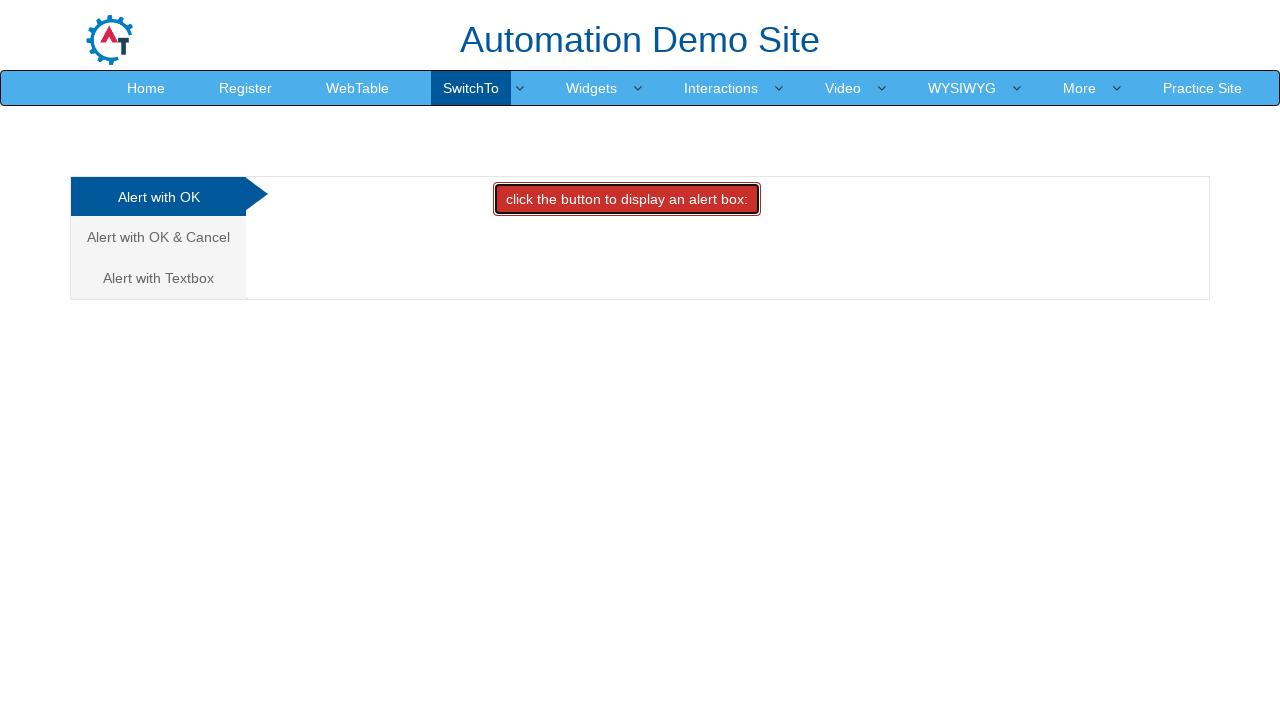

Set up dialog handler to accept simple alert
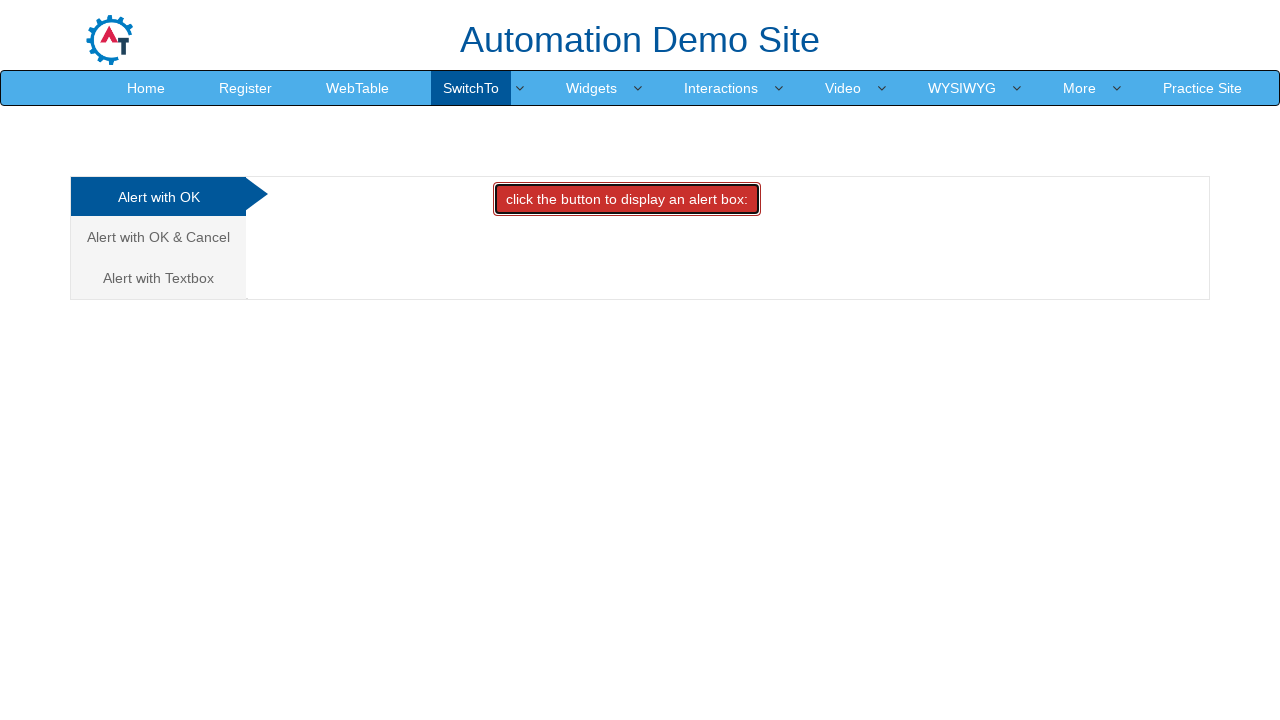

Clicked on 'Alert with OK & Cancel' tab at (158, 237) on xpath=//*[text()='Alert with OK & Cancel ']
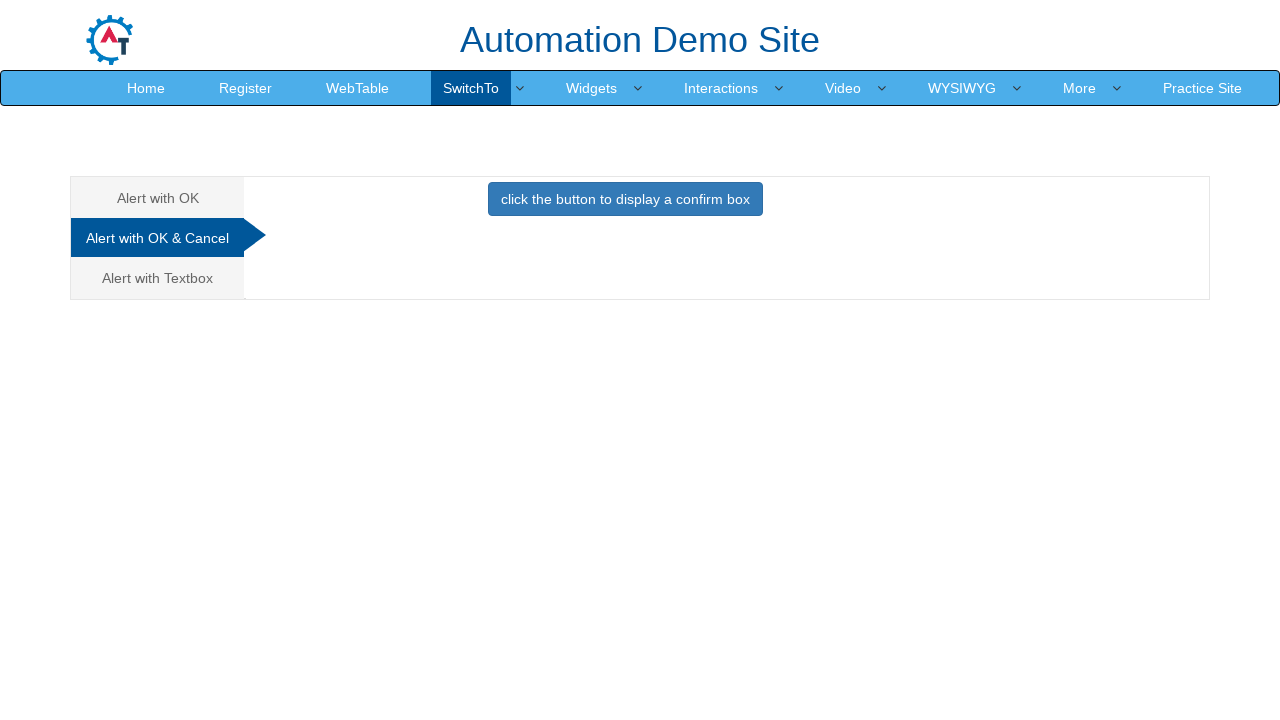

Clicked button to display confirm dialog at (625, 199) on xpath=//*[text()='click the button to display a confirm box ']
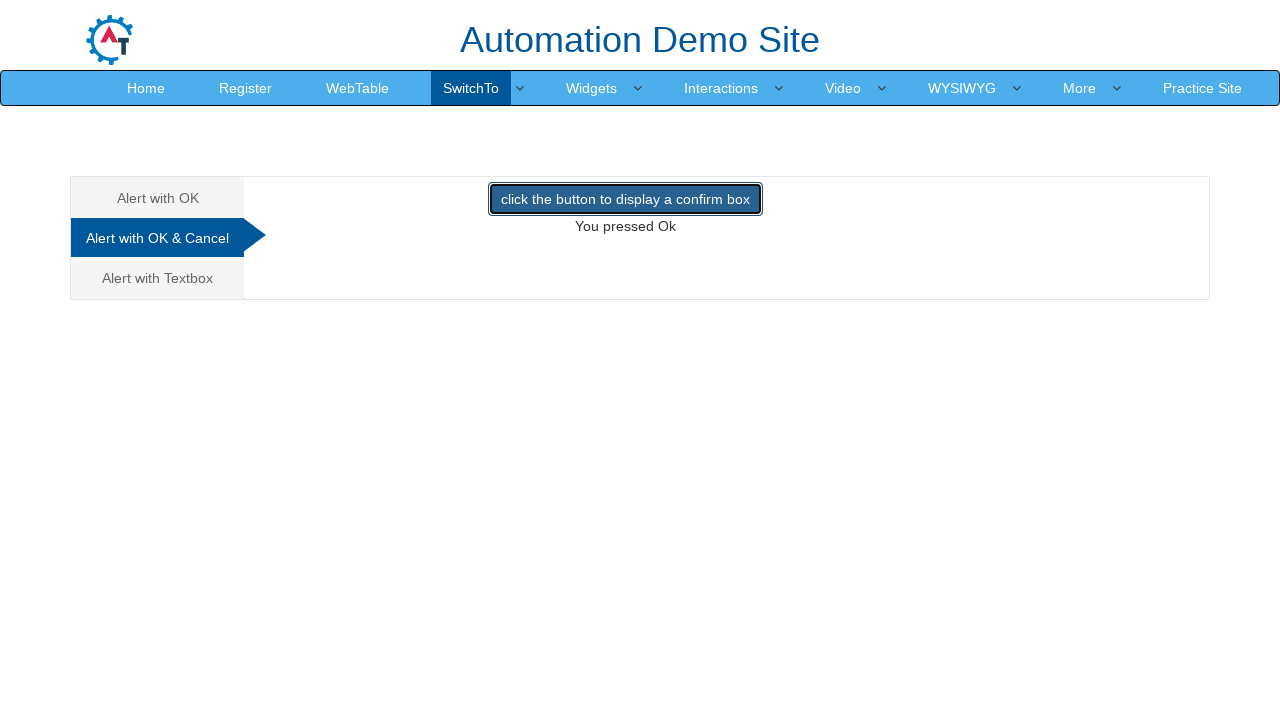

Clicked on 'Alert with Textbox' tab at (158, 278) on xpath=//*[@href='#Textbox']
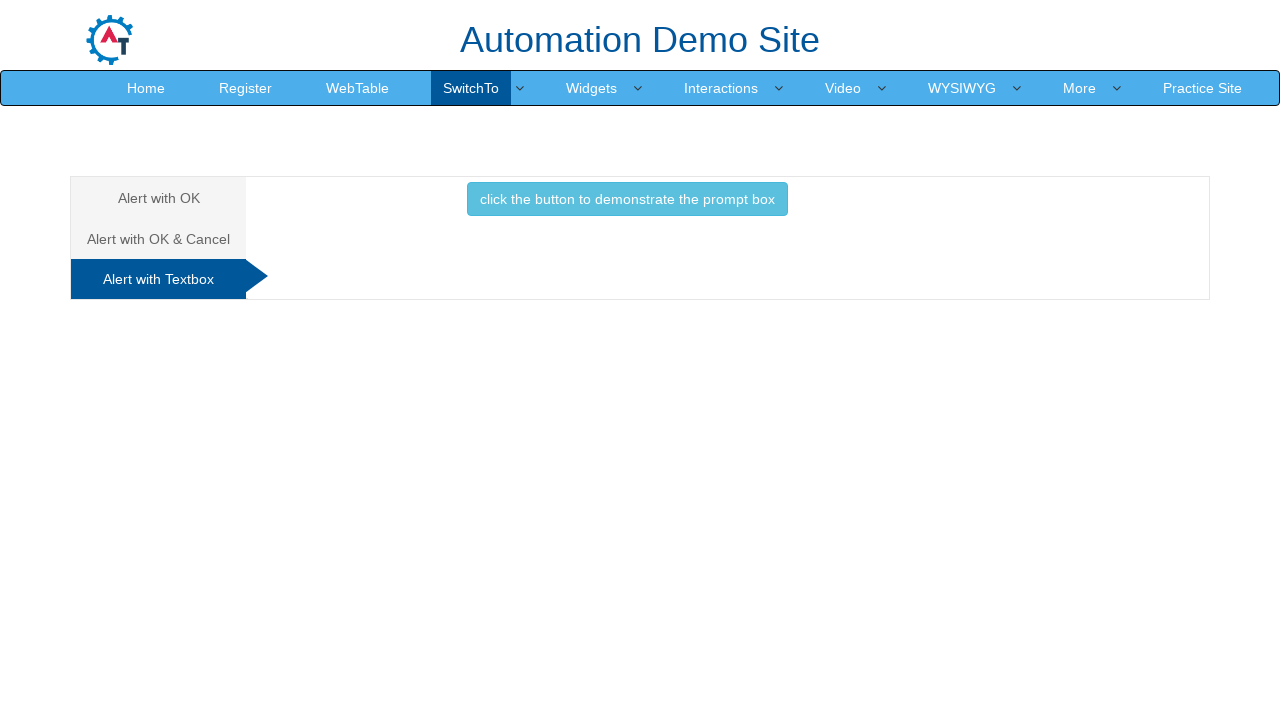

Set up dialog handler to accept prompt with text 'TextEntered'
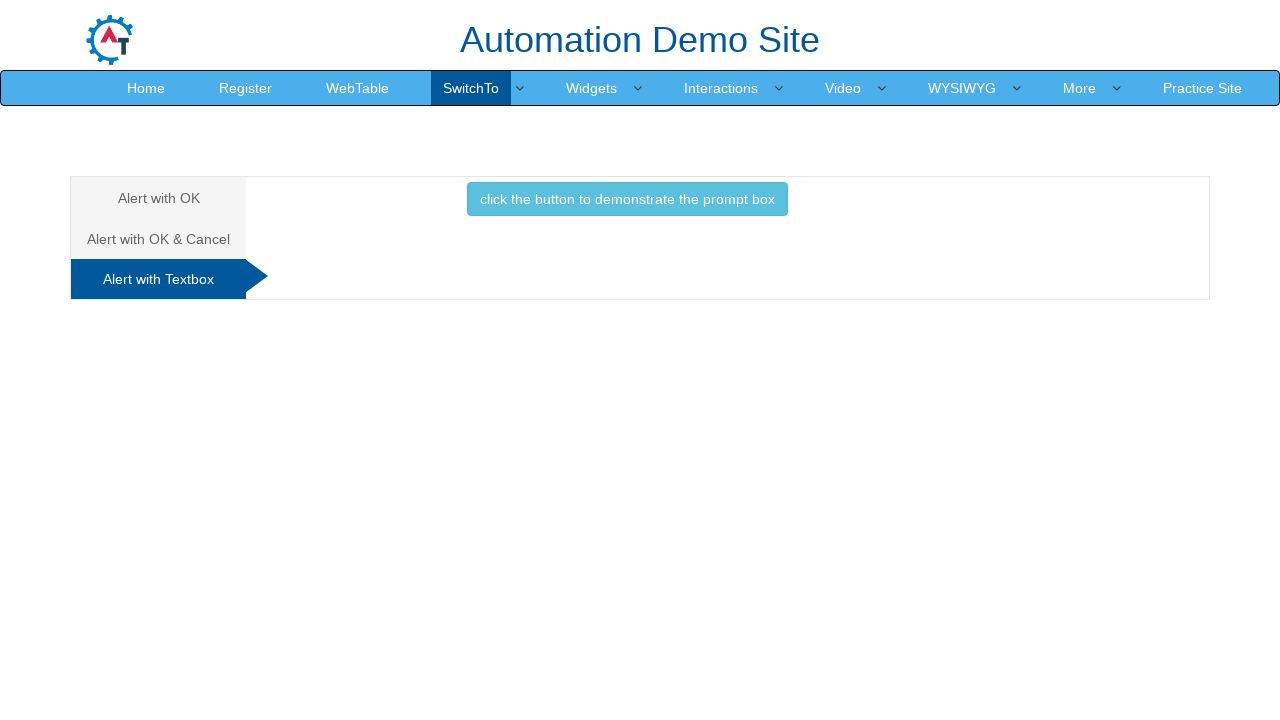

Clicked button to demonstrate prompt box at (627, 199) on xpath=//*[text()='click the button to demonstrate the prompt box ']
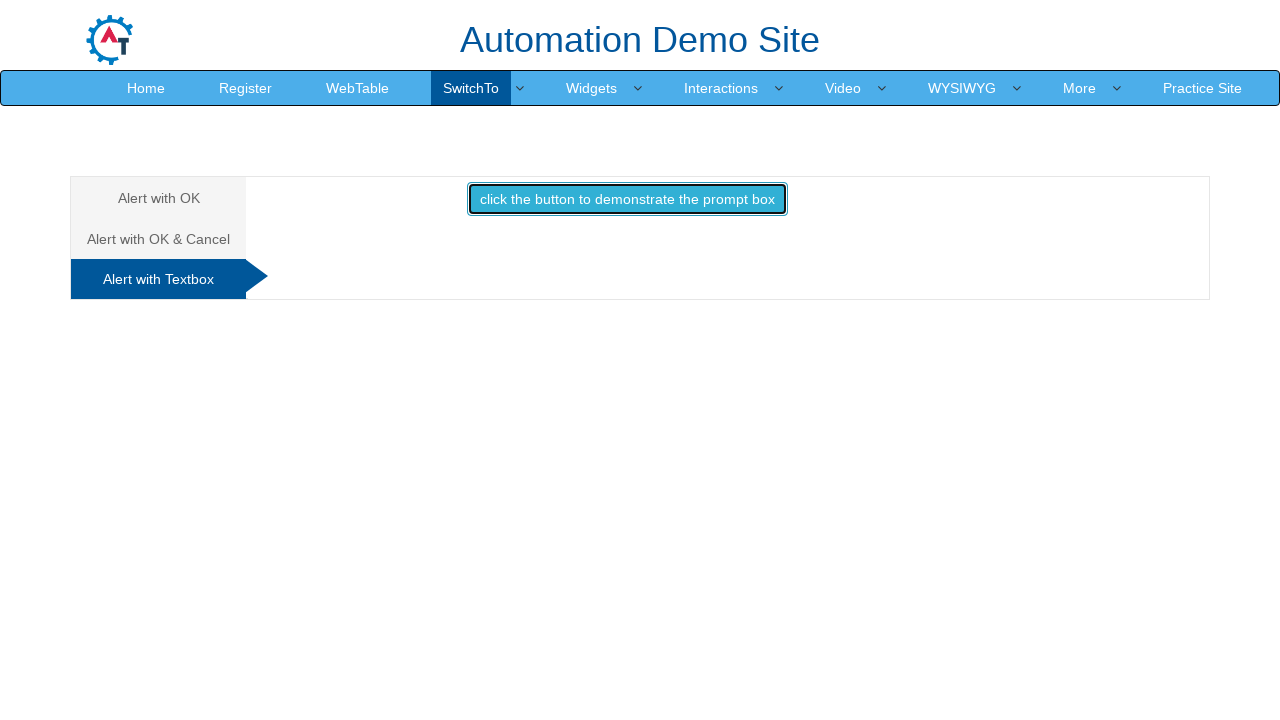

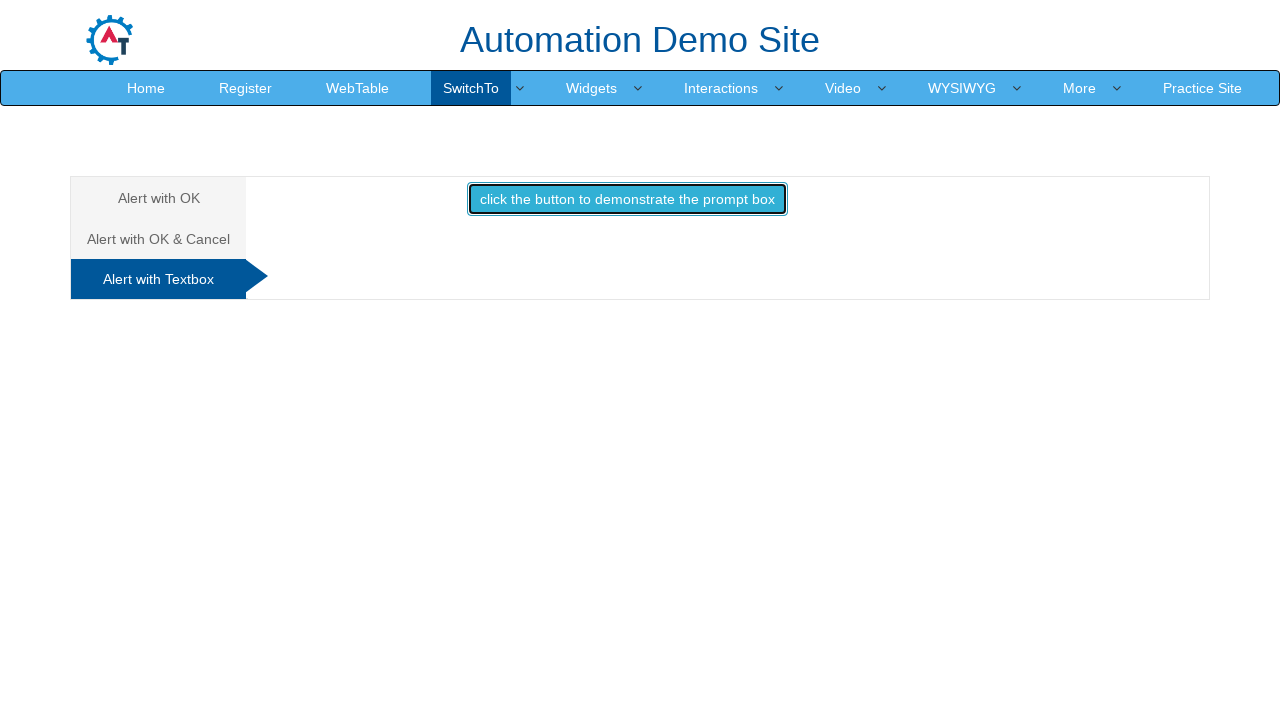